Tests window handling functionality by clicking a button that opens a new window, switching between windows, and verifying the switch by getting window titles

Starting URL: https://leafground.com/window.xhtml

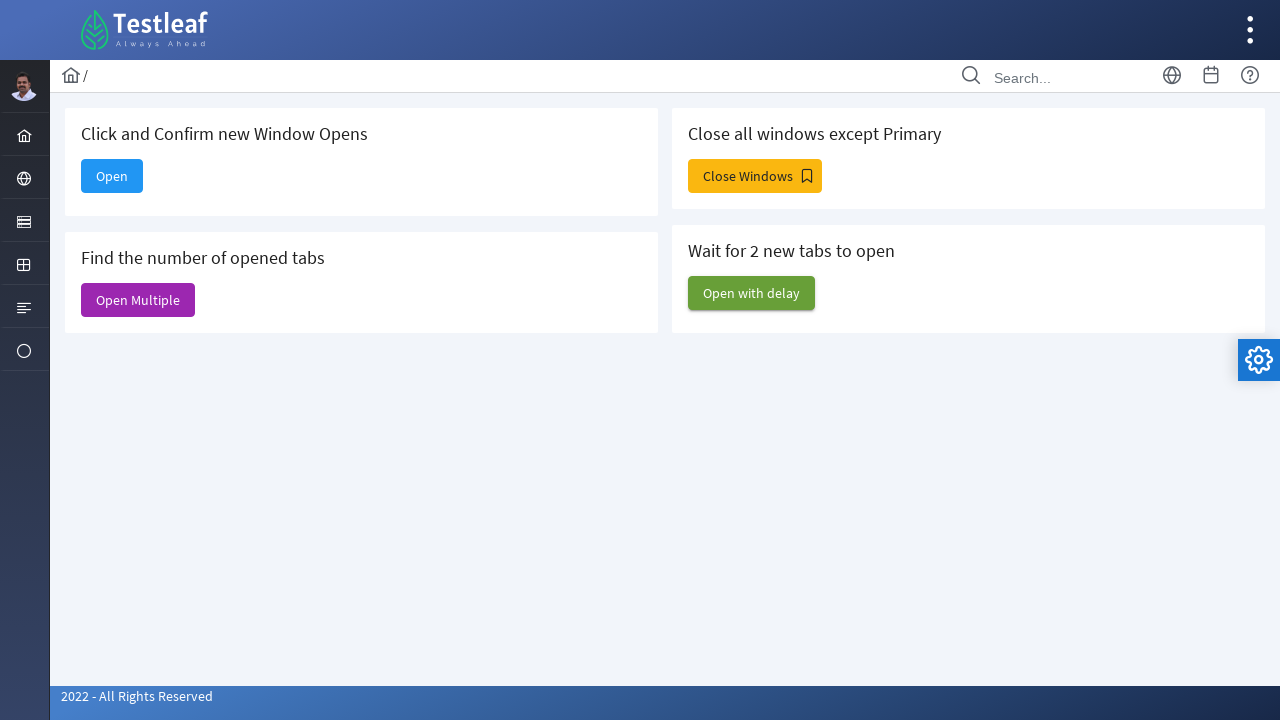

Clicked 'Open' button to trigger new window at (112, 176) on xpath=//span[text()='Open']
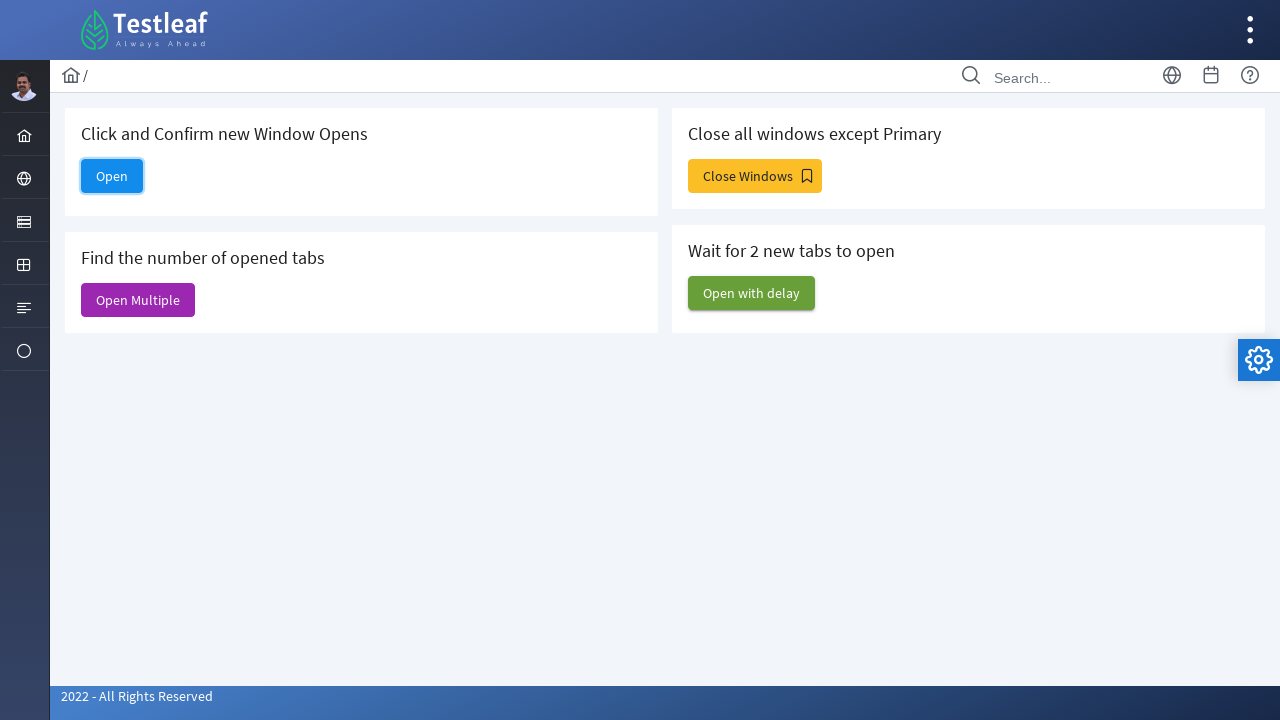

Waited for new window to open
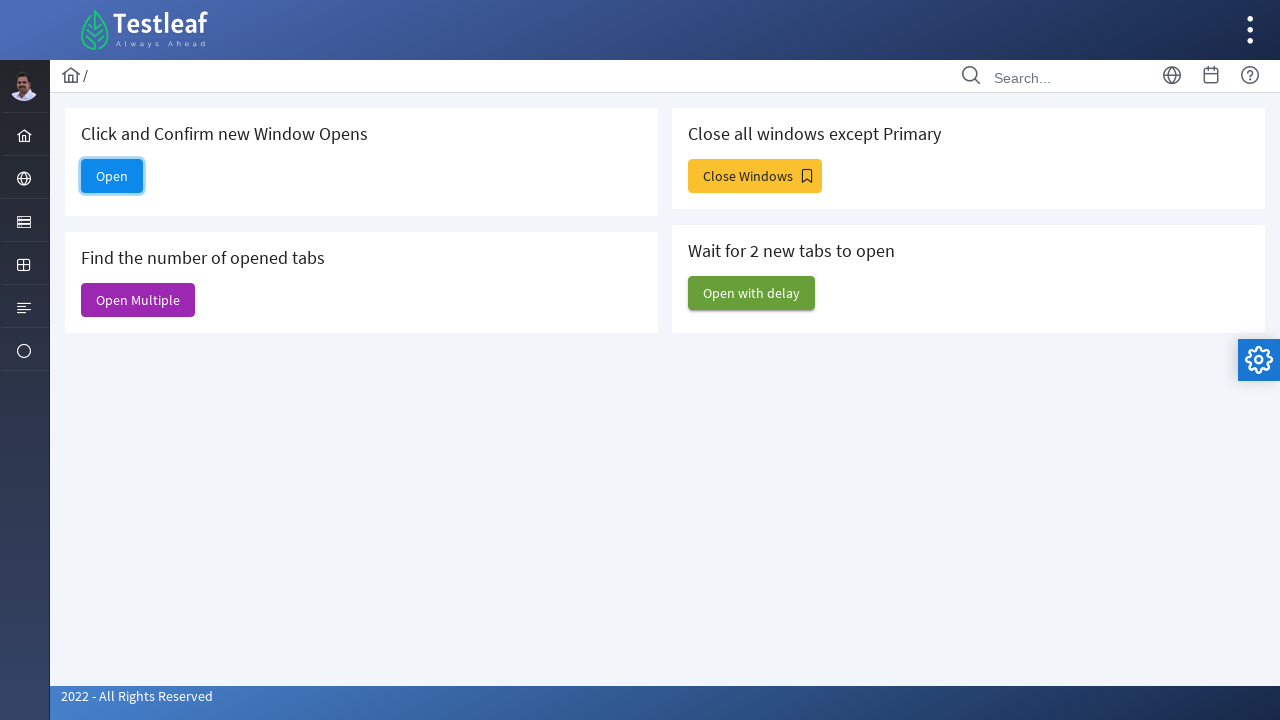

Retrieved all open pages/windows
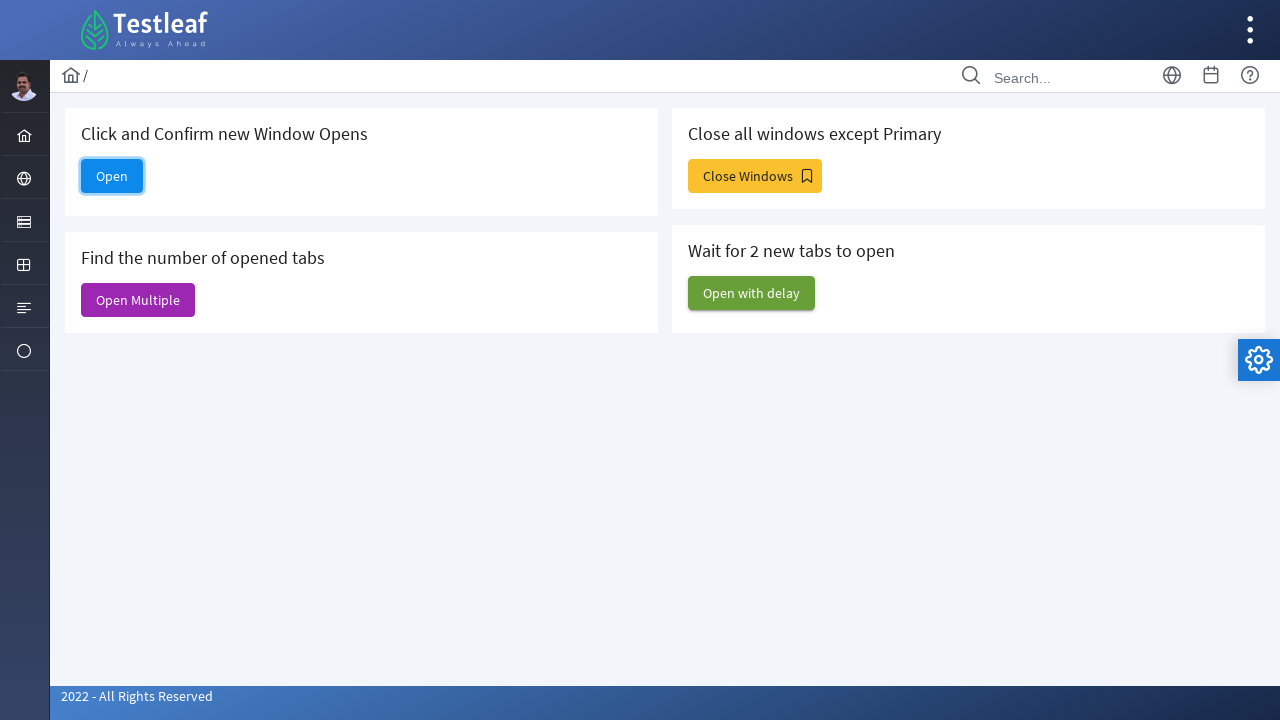

Switched to new window (second page)
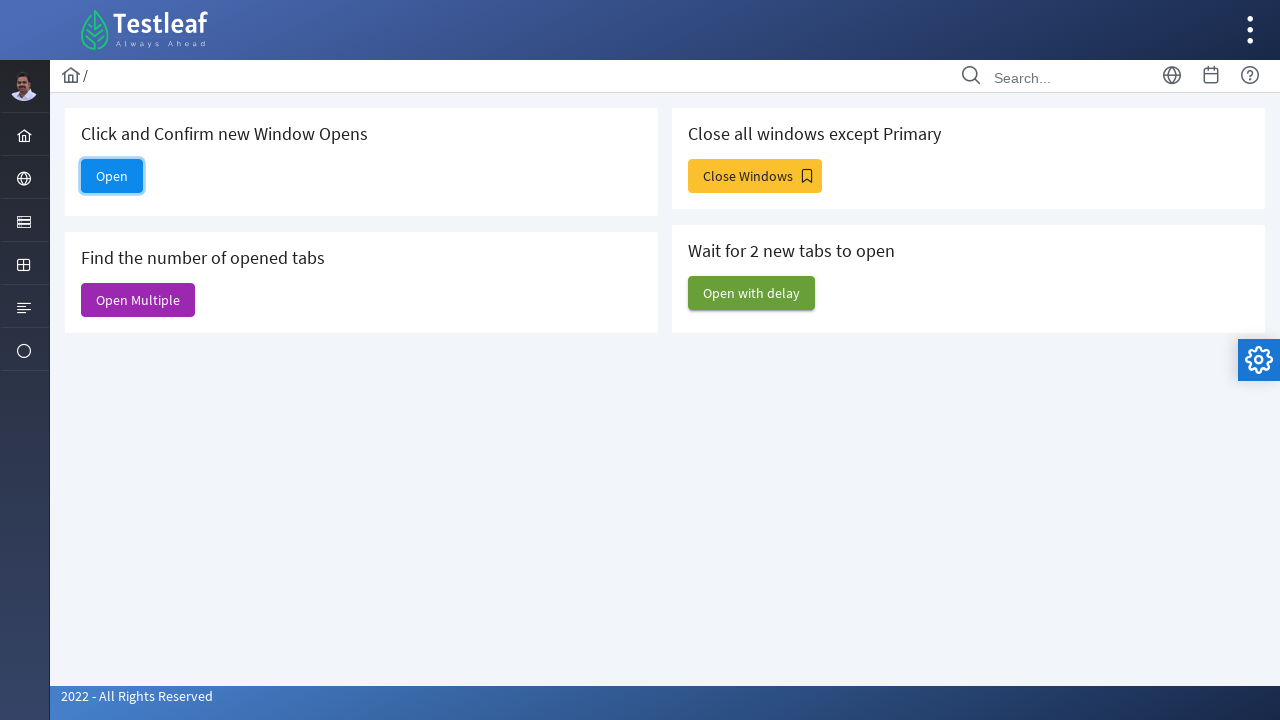

Retrieved new window title: 'Alert'
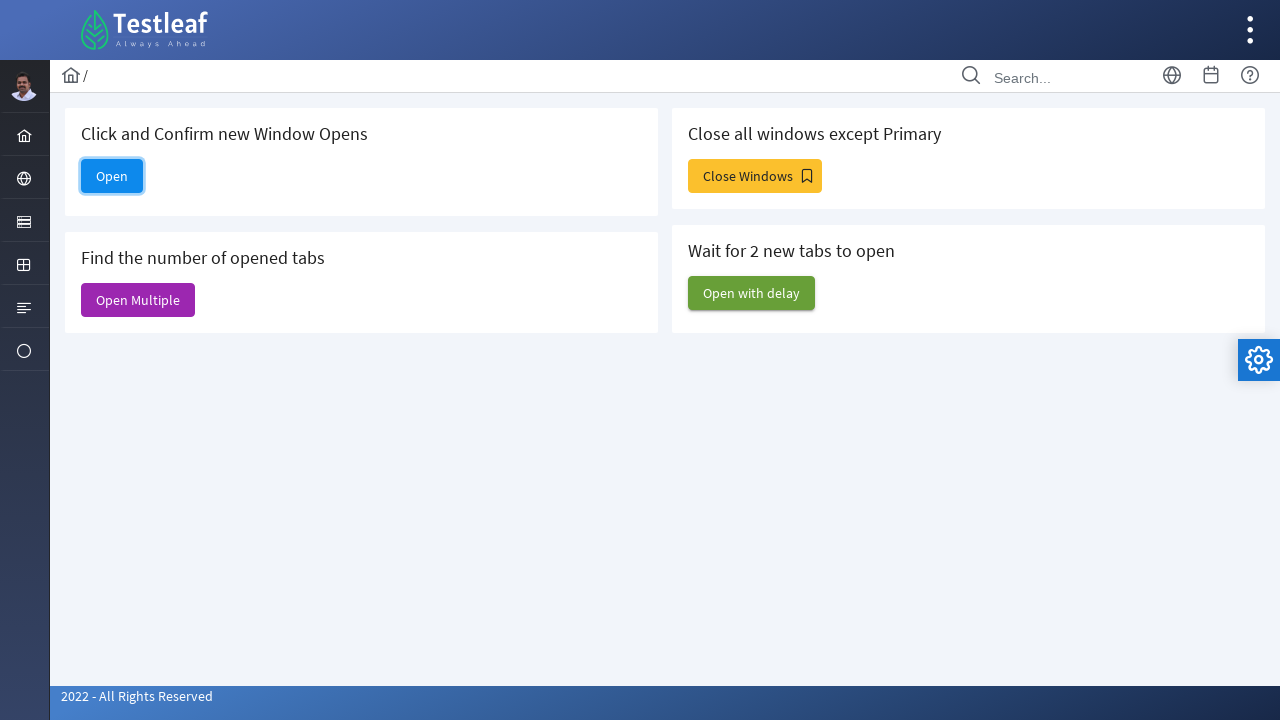

Closed new window
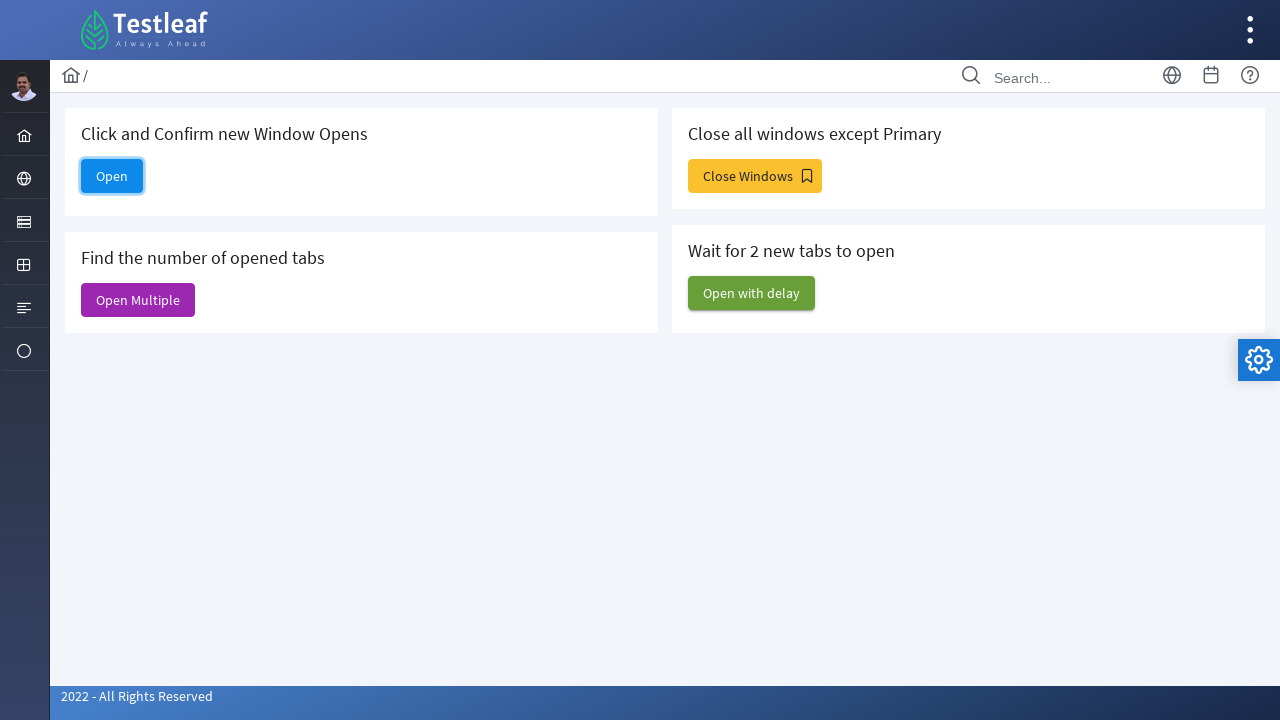

Retrieved parent window title: 'Window'
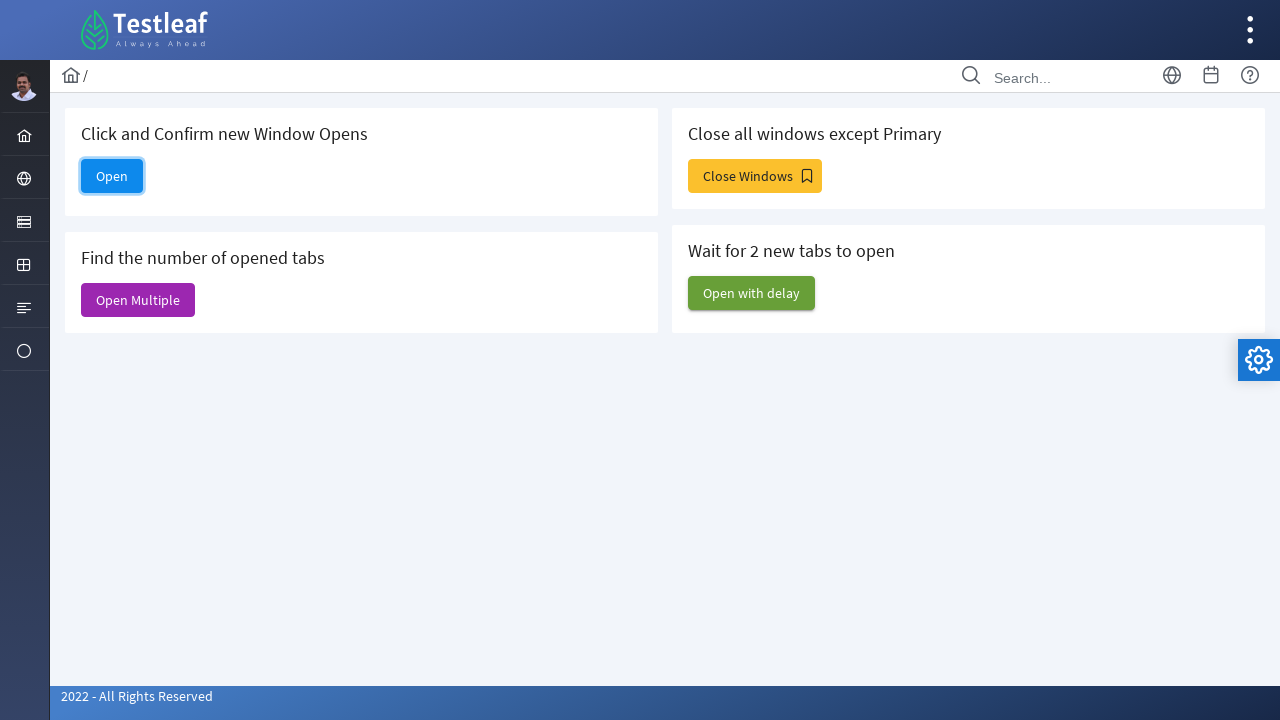

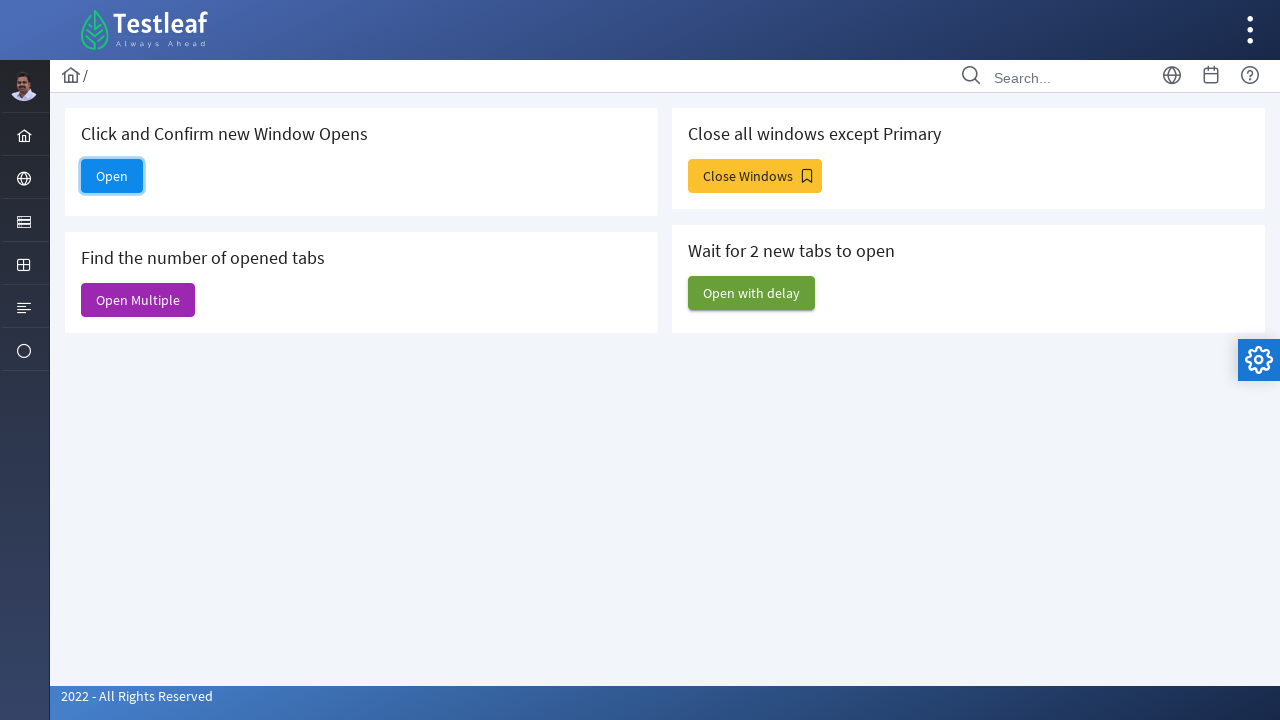